Tests Y-axis restricted dragging by clicking the Axis Restricted tab and dragging a box only along the Y-axis

Starting URL: https://demoqa.com/dragabble

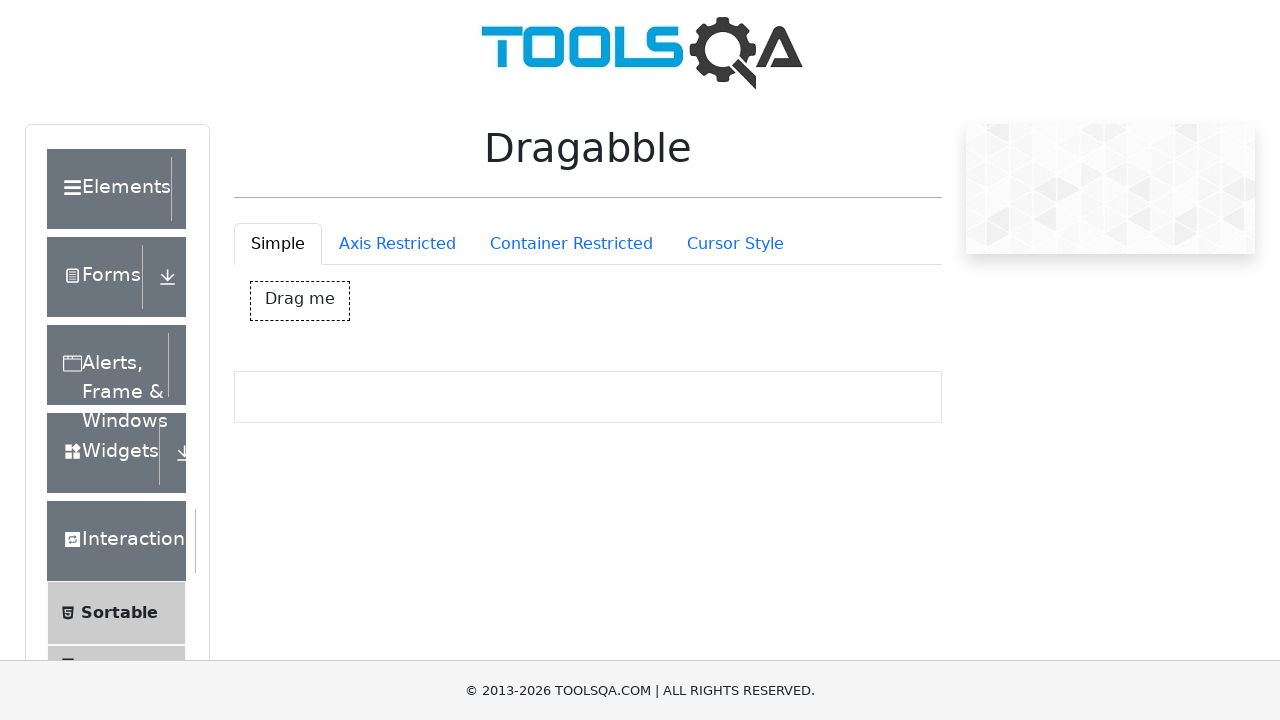

Navigated to demoqa.com dragabble page
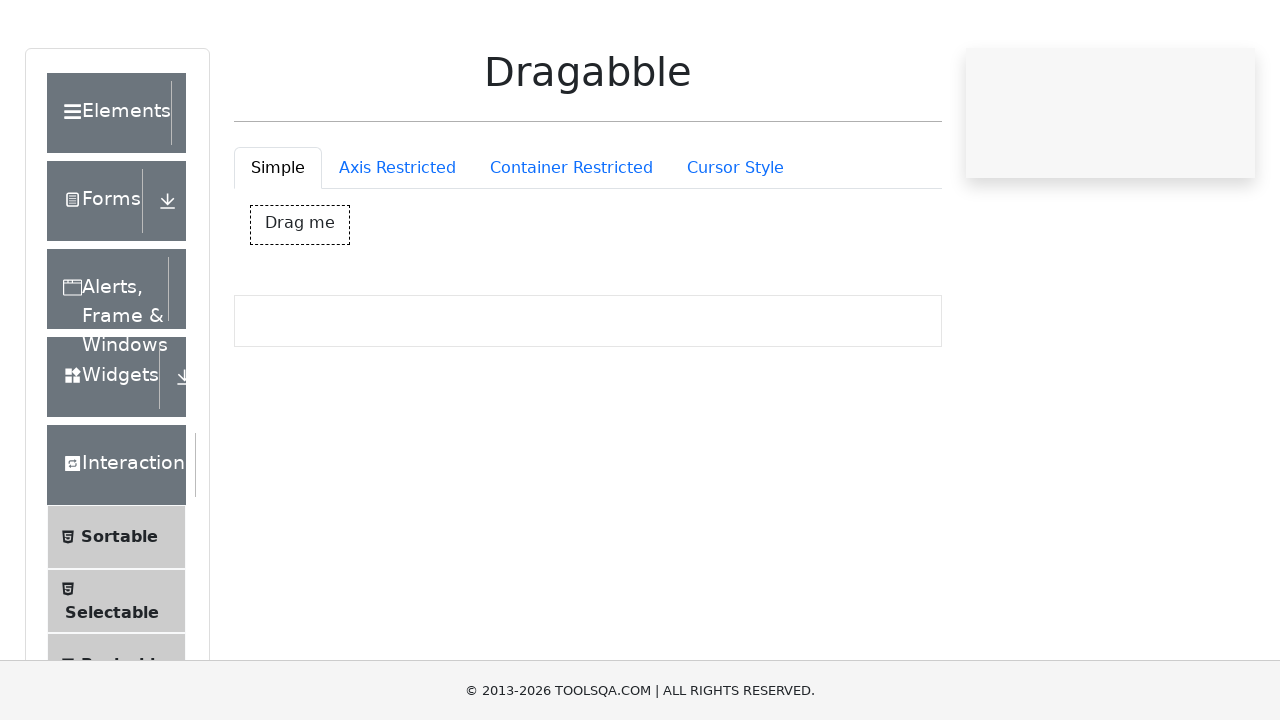

Clicked on Axis Restricted tab at (397, 244) on #draggableExample-tab-axisRestriction
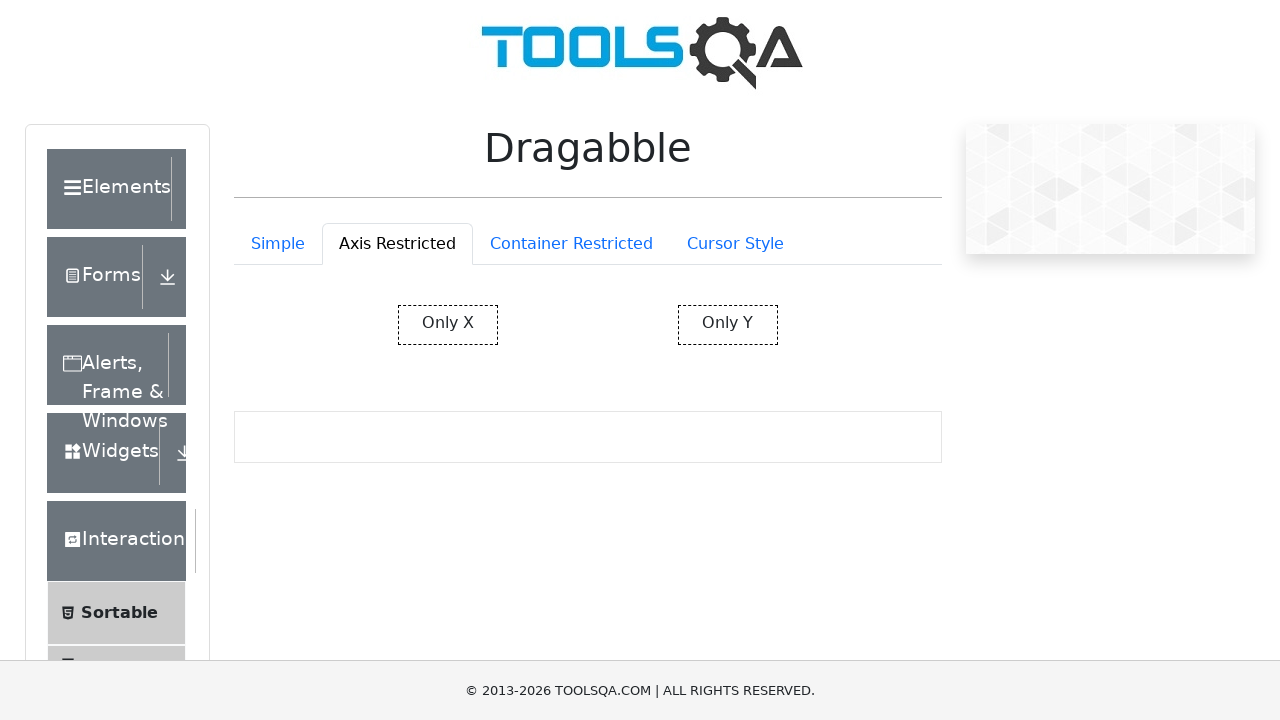

Y-axis restricted box element loaded
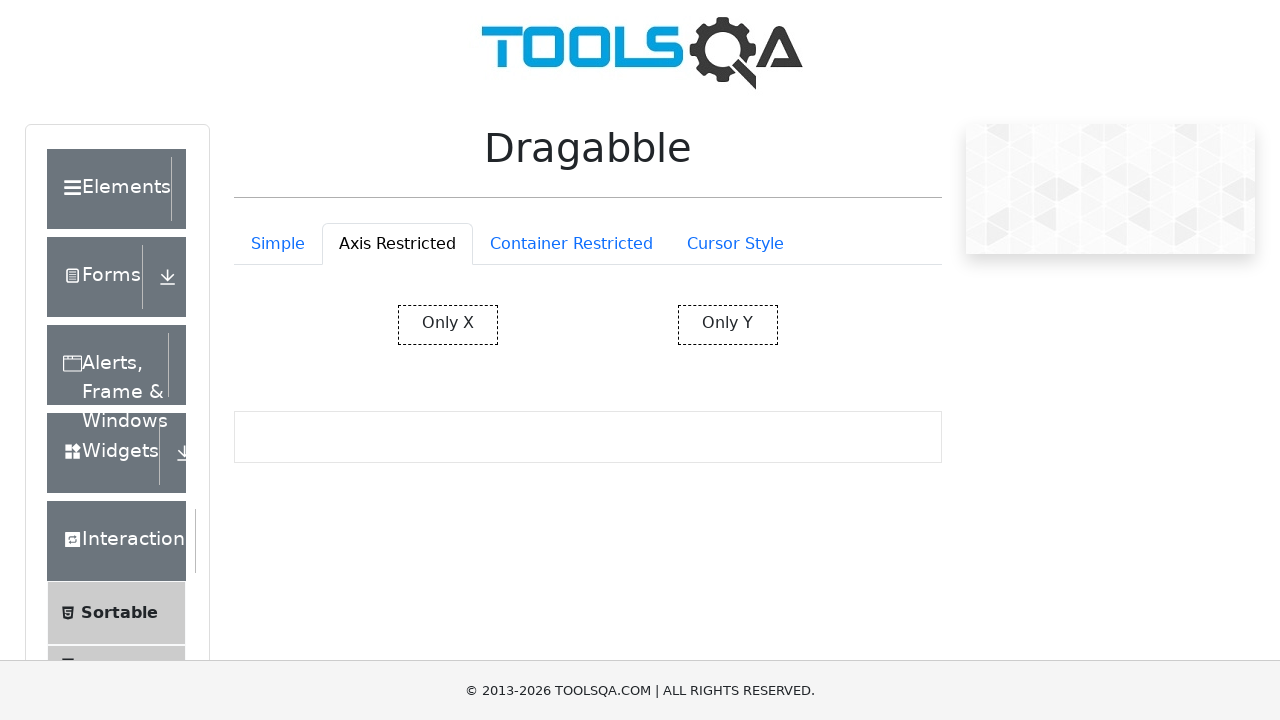

Retrieved bounding box coordinates of Y-restricted box
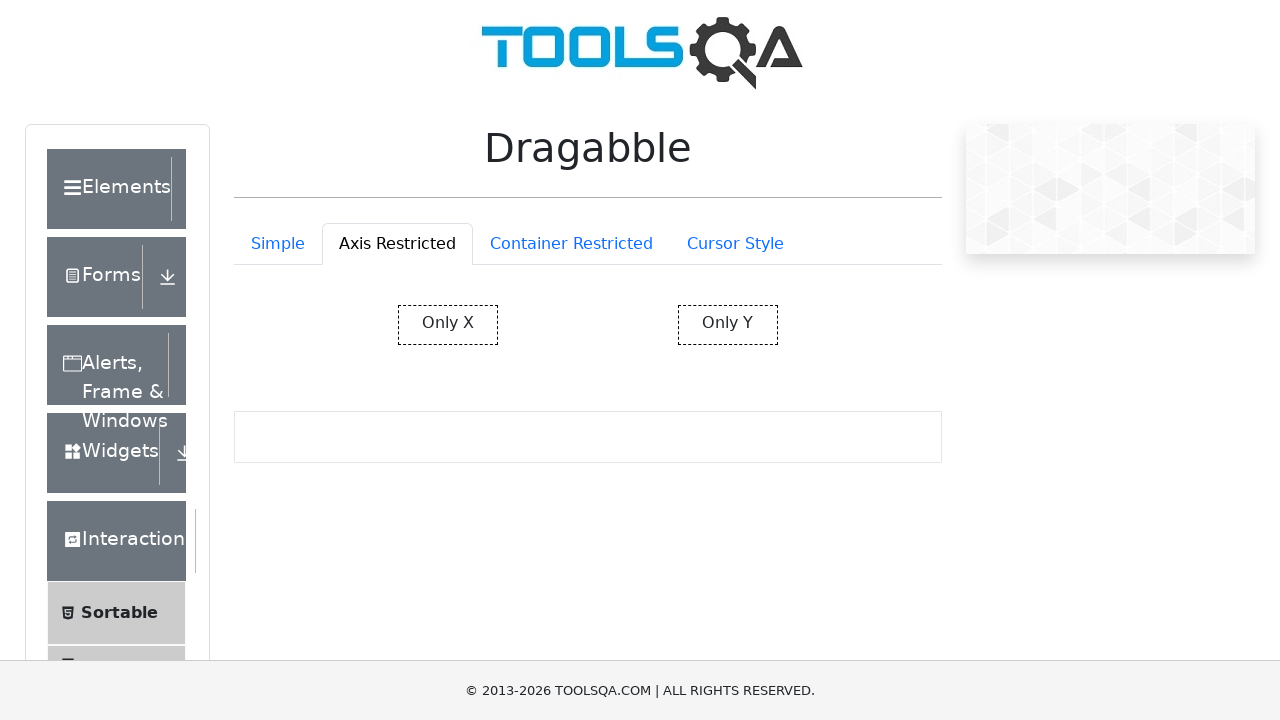

Moved mouse to center of Y-restricted box at (728, 325)
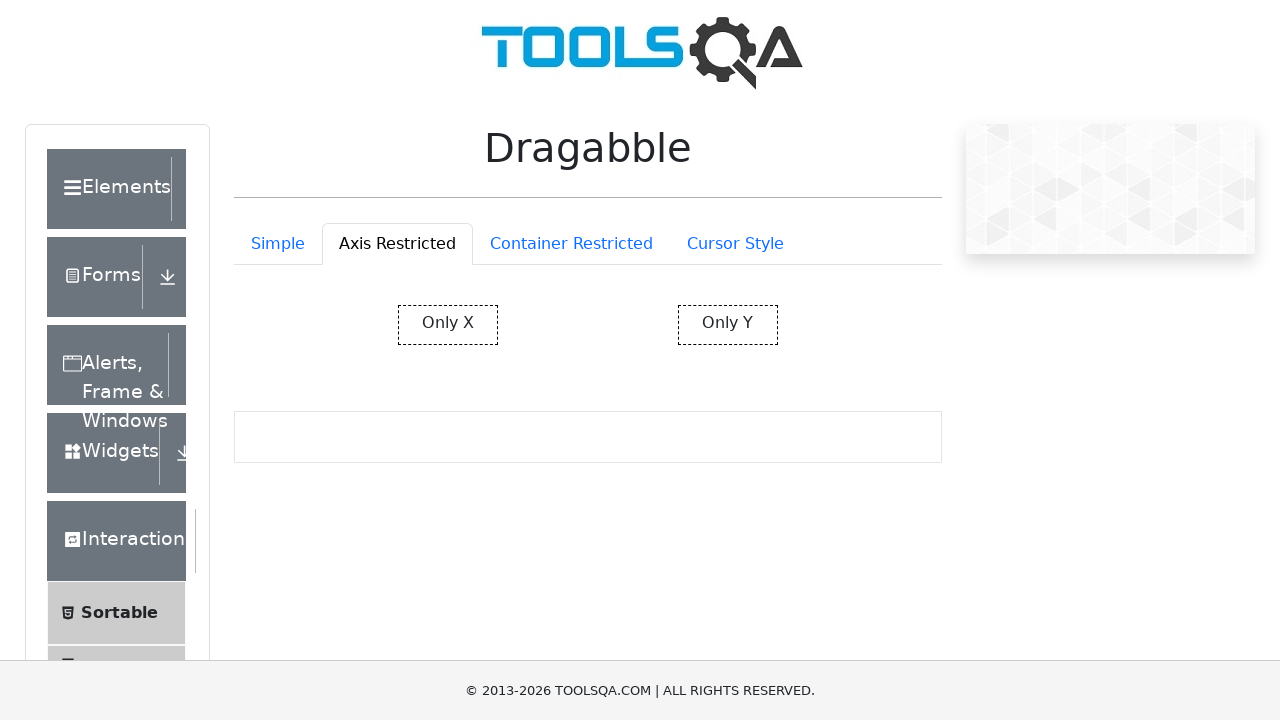

Pressed mouse button down to start drag at (728, 325)
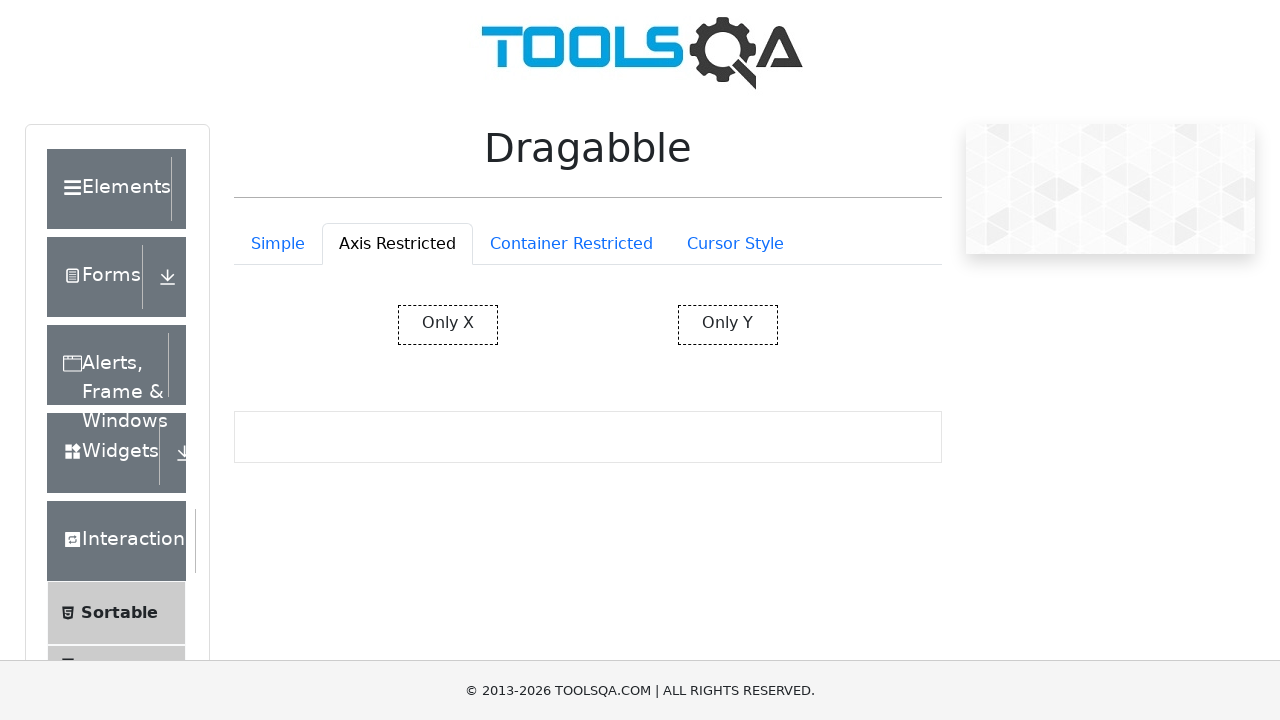

Dragged Y-restricted box 80 pixels down along Y-axis at (728, 405)
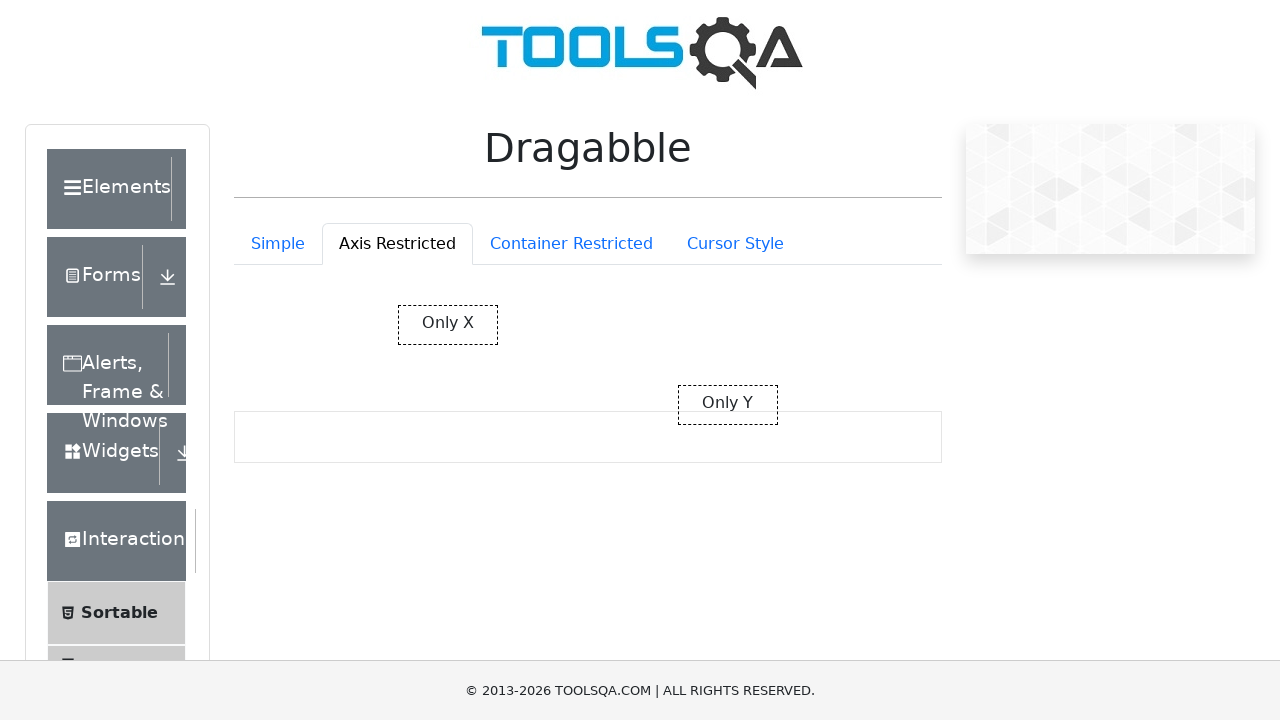

Released mouse button to complete Y-axis drag operation at (728, 405)
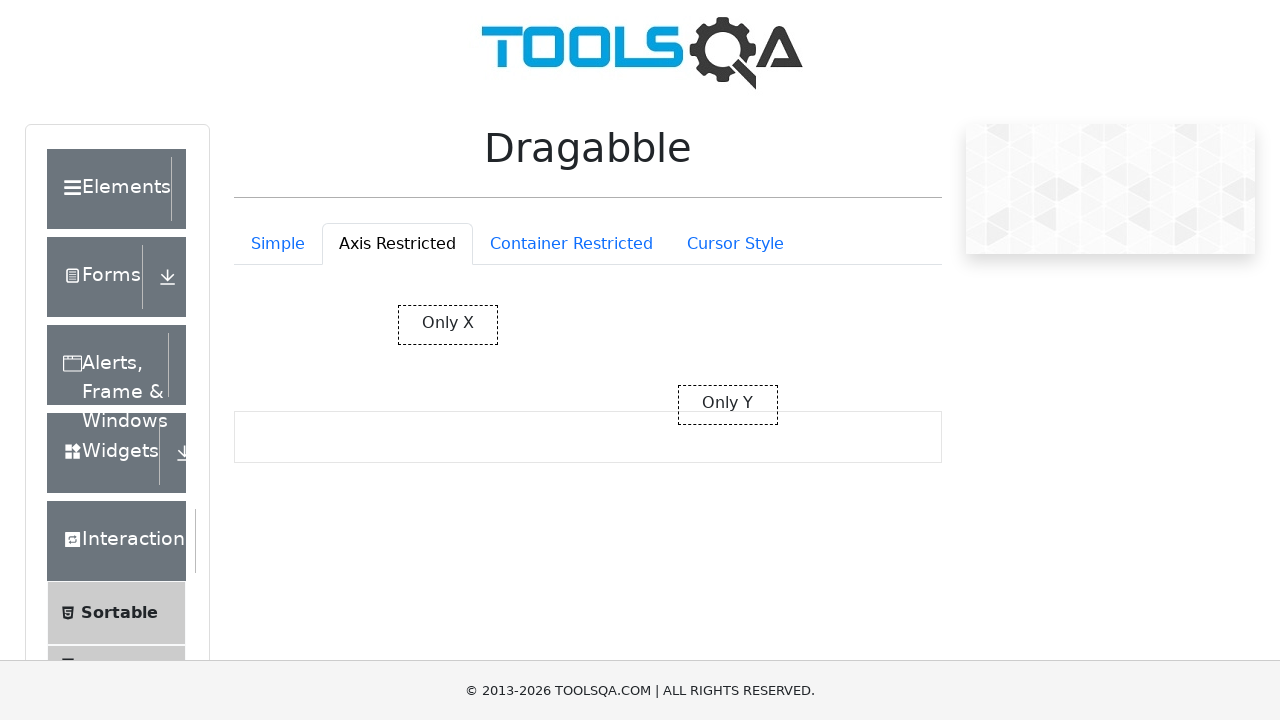

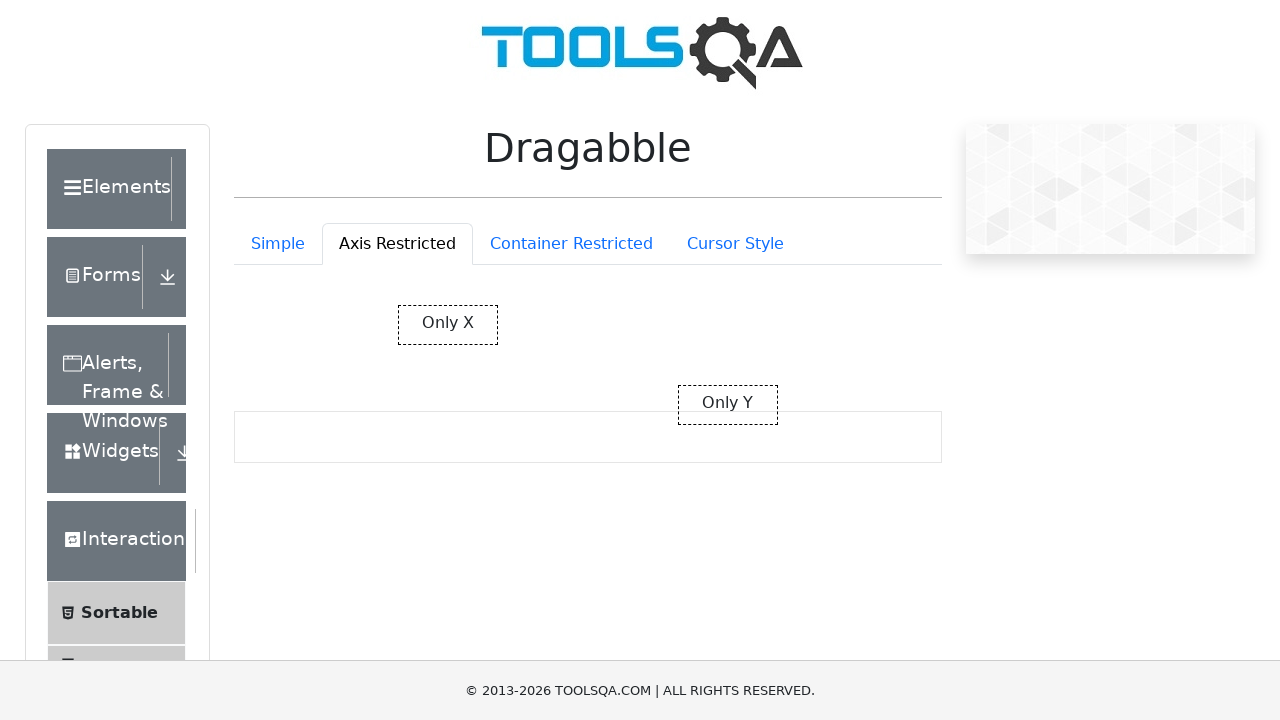